Tests finding an element by ID and entering text into a firstName input field on a CSS selectors practice page

Starting URL: https://www.hyrtutorials.com/p/css-selectors-practice.html

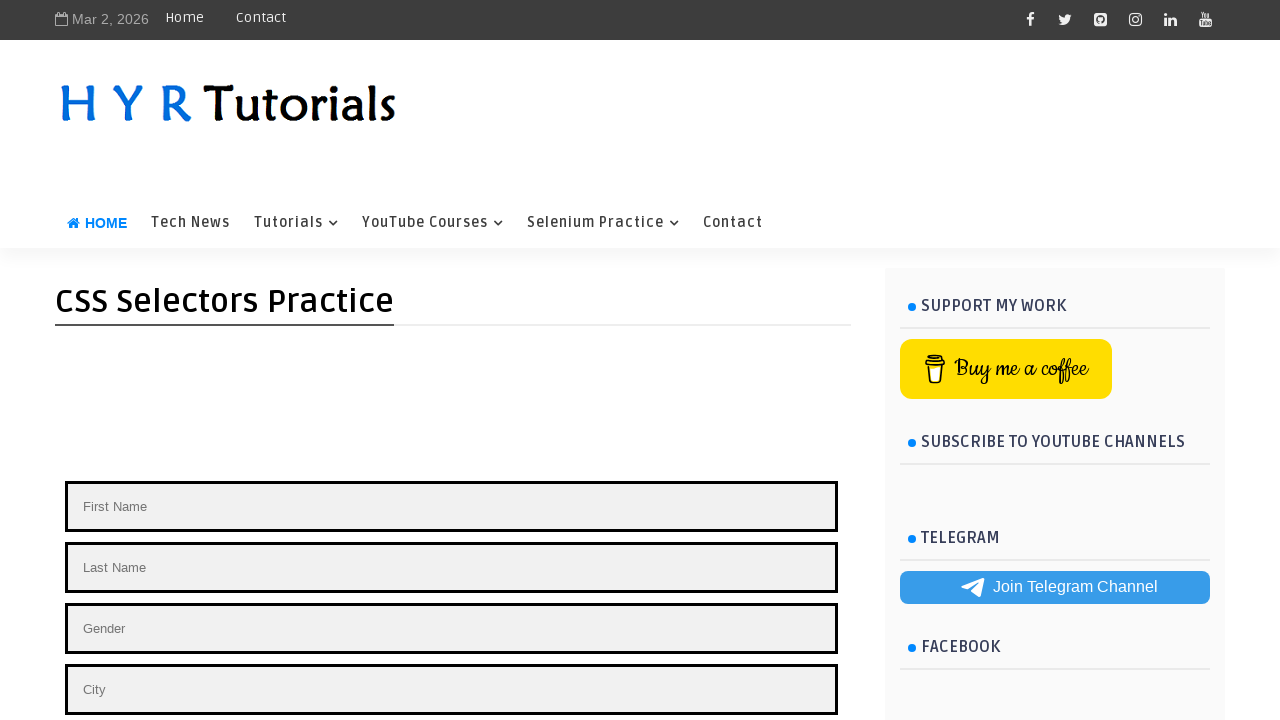

Filled firstName input field with text 'Hyy, I'm Izhar Khan' using element ID selector on #firstName
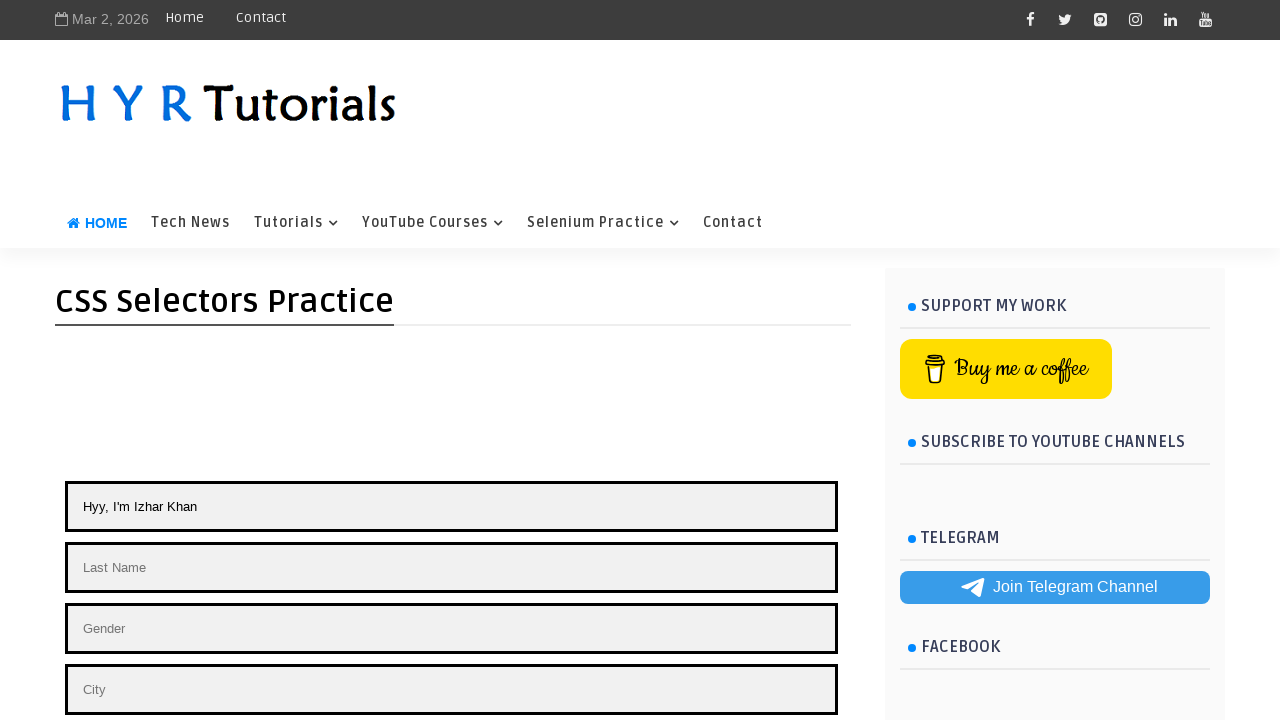

Retrieved input value from firstName field for verification
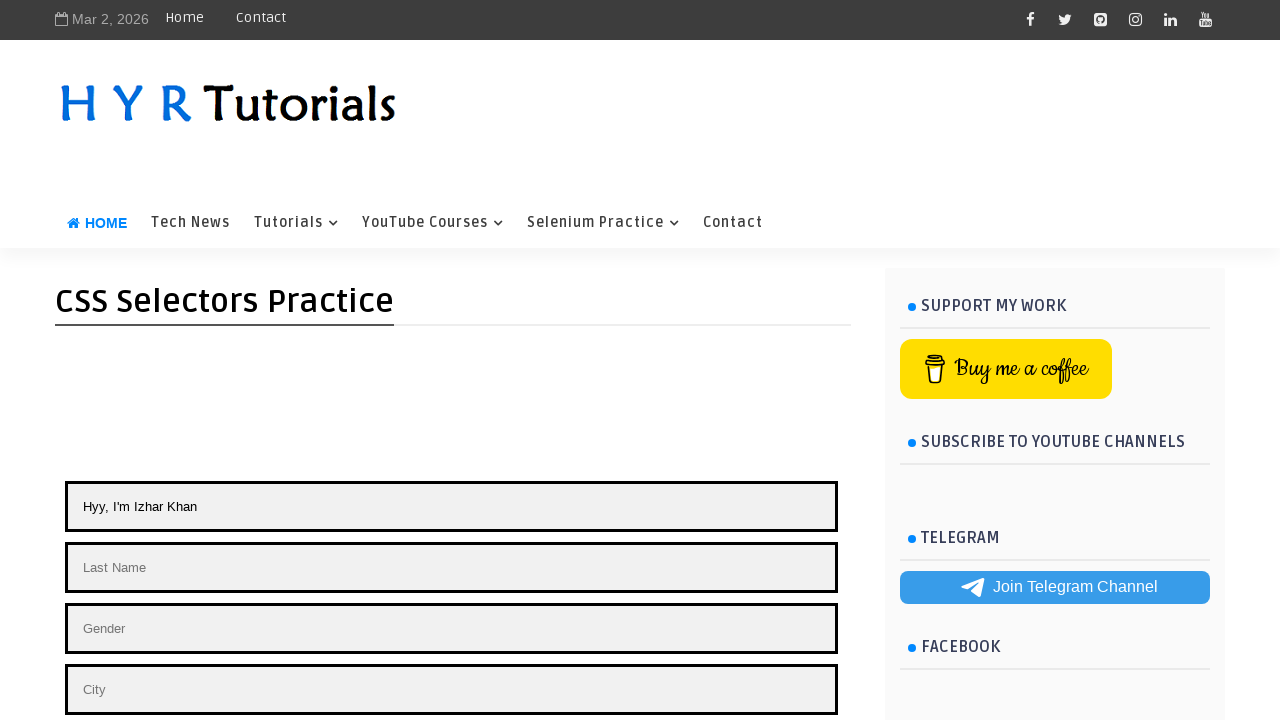

Printed the input value to console
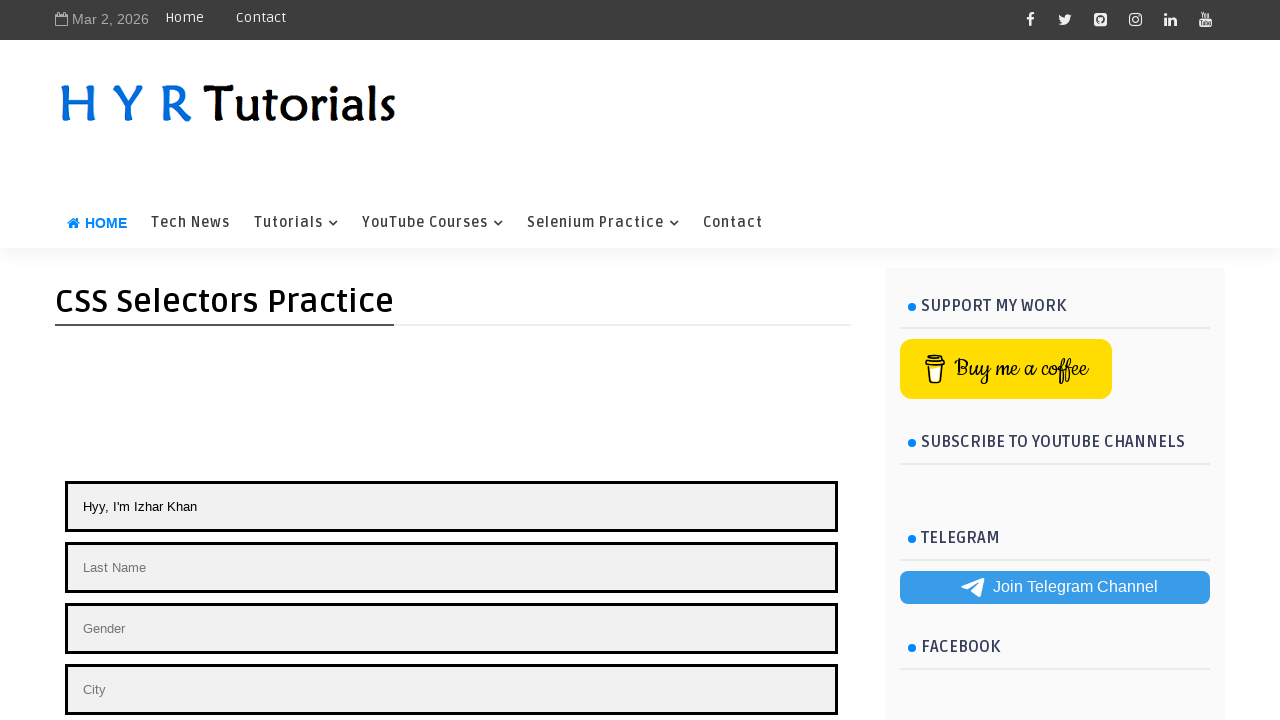

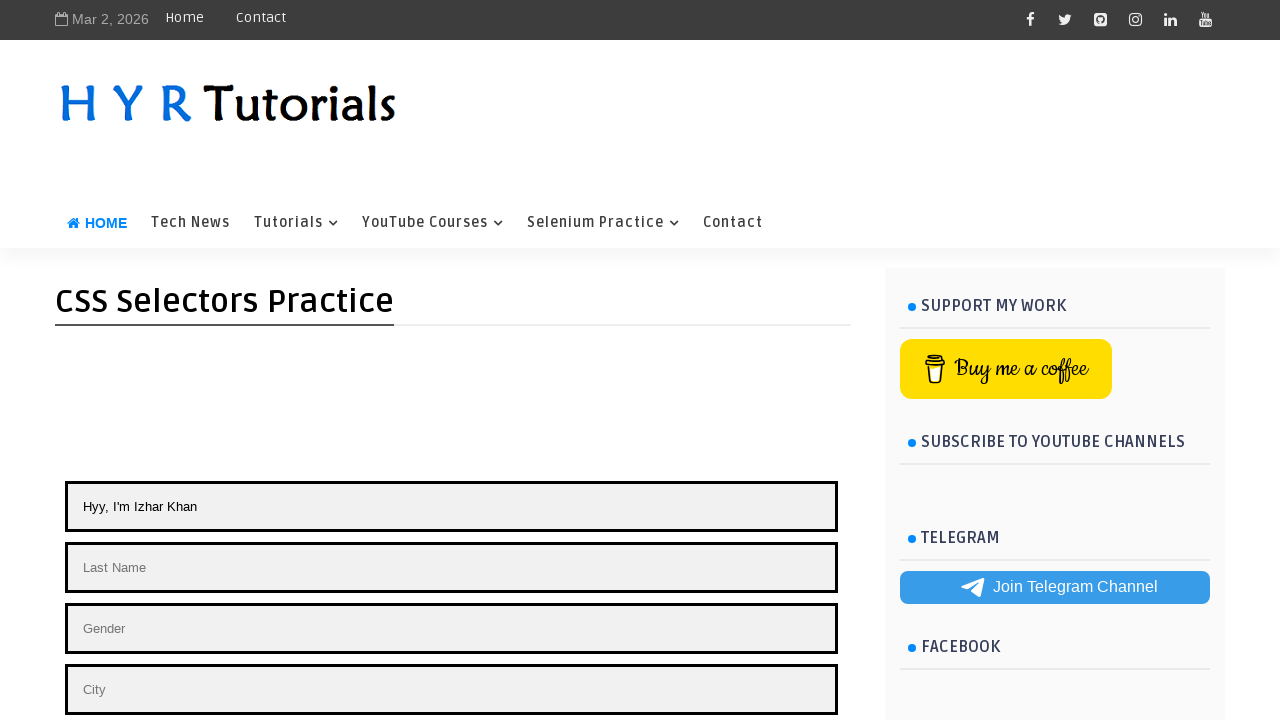